Tests mouse movement with offset by moving to specific coordinates relative to an element and clicking

Starting URL: https://www.webminal.org/

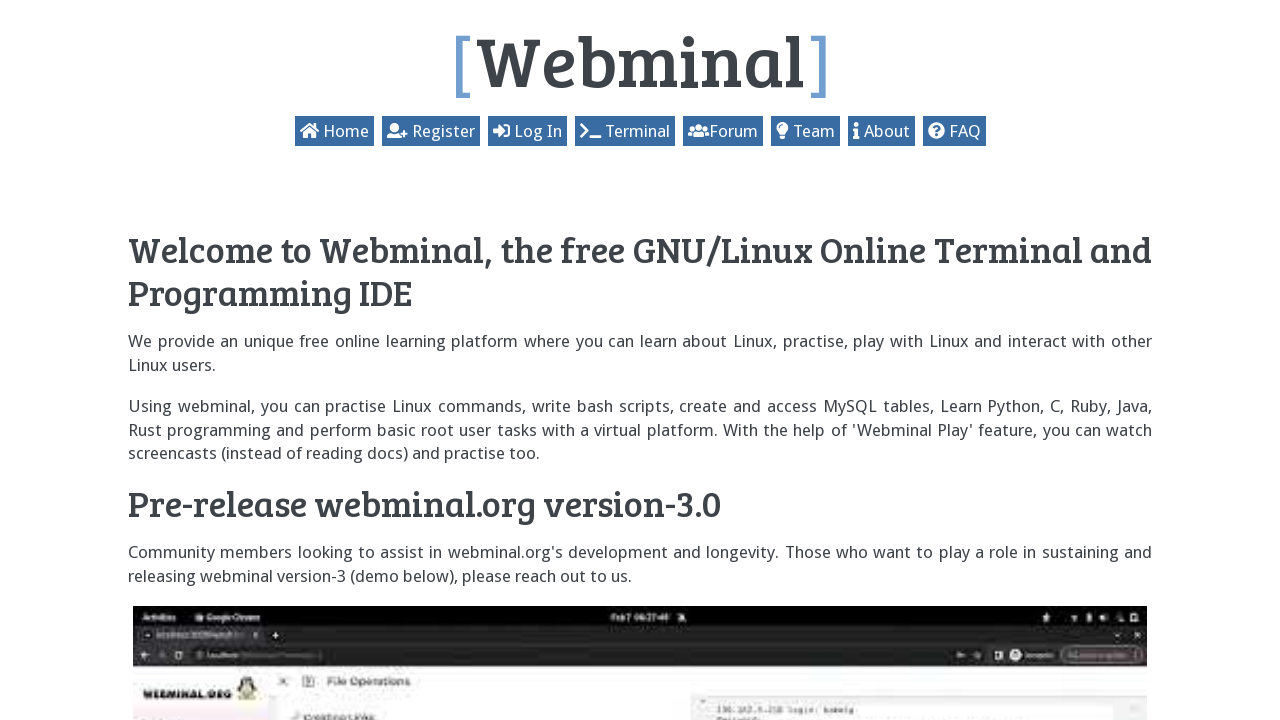

Located the Register button
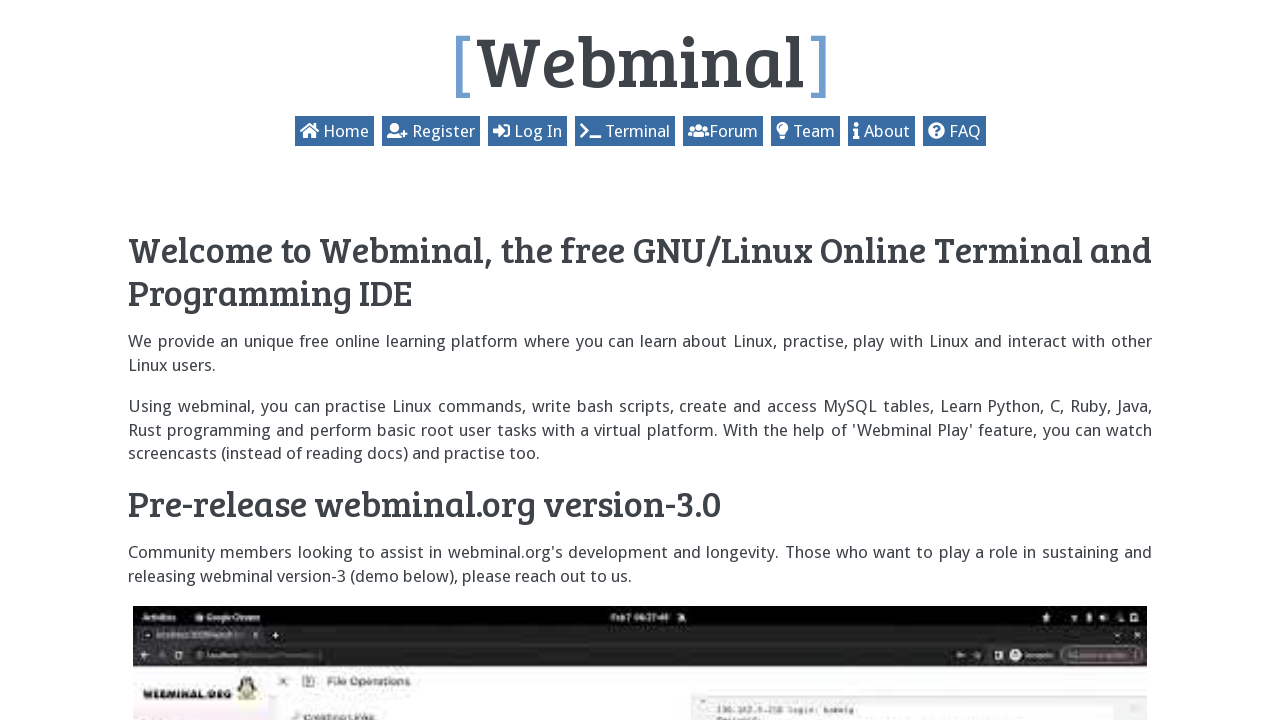

Retrieved Register button bounding box coordinates
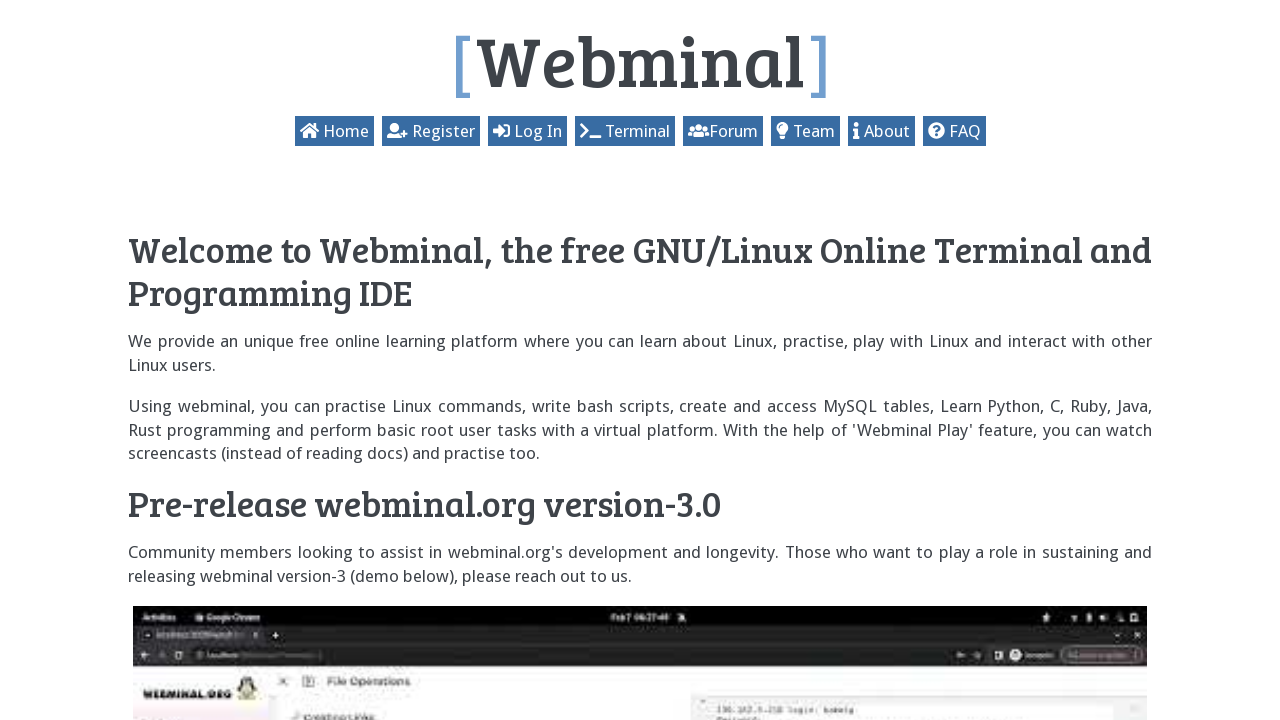

Clicked Register button with 6-pixel offset from top-left corner at (388, 122)
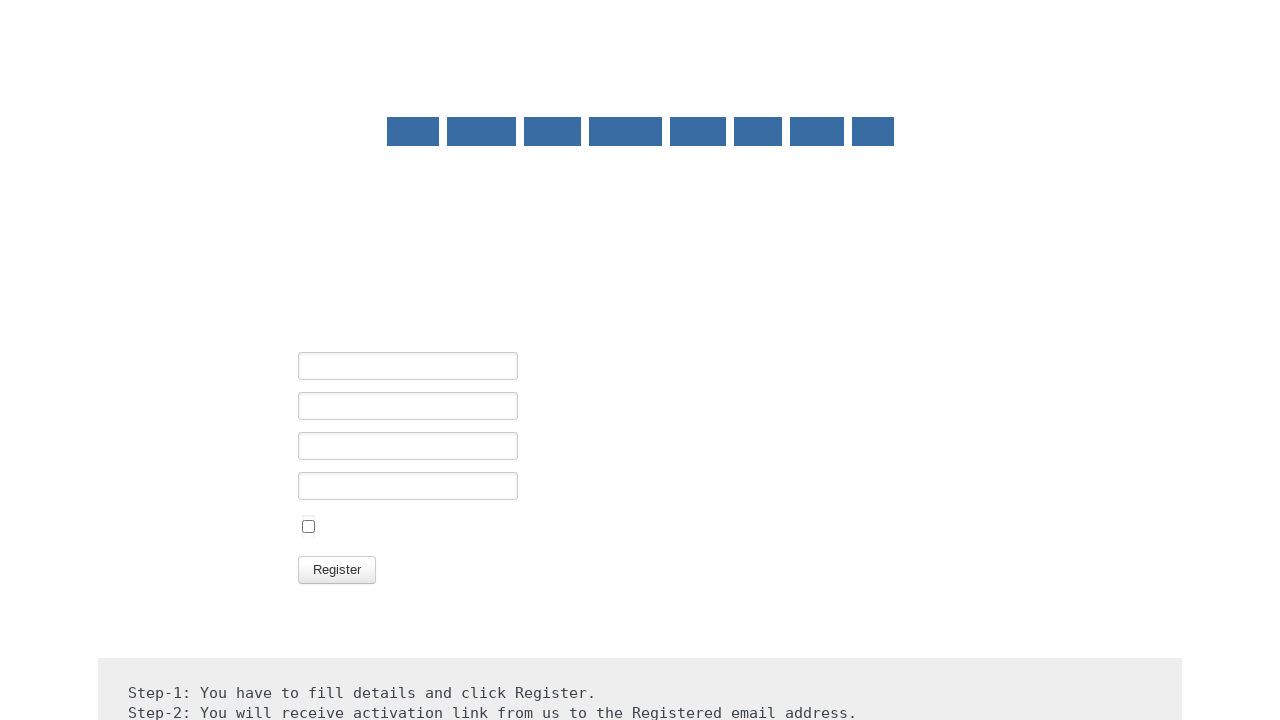

Waited for page navigation to complete and first h2 element to load
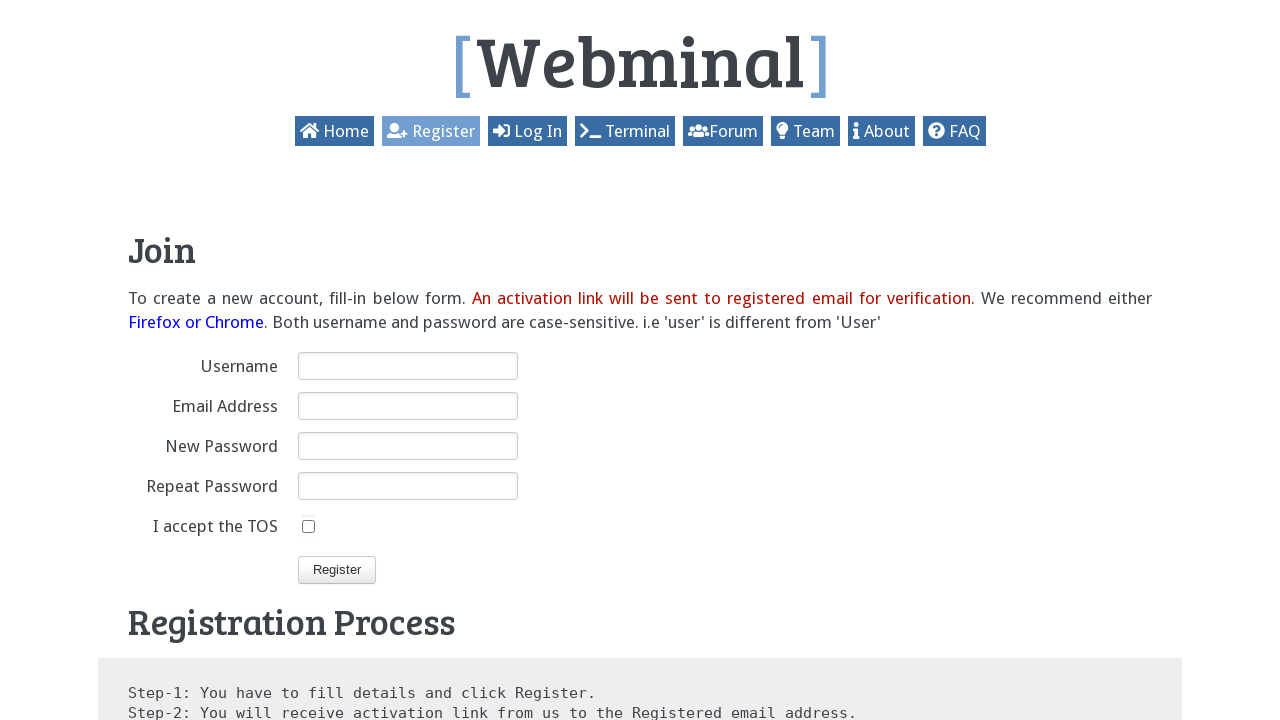

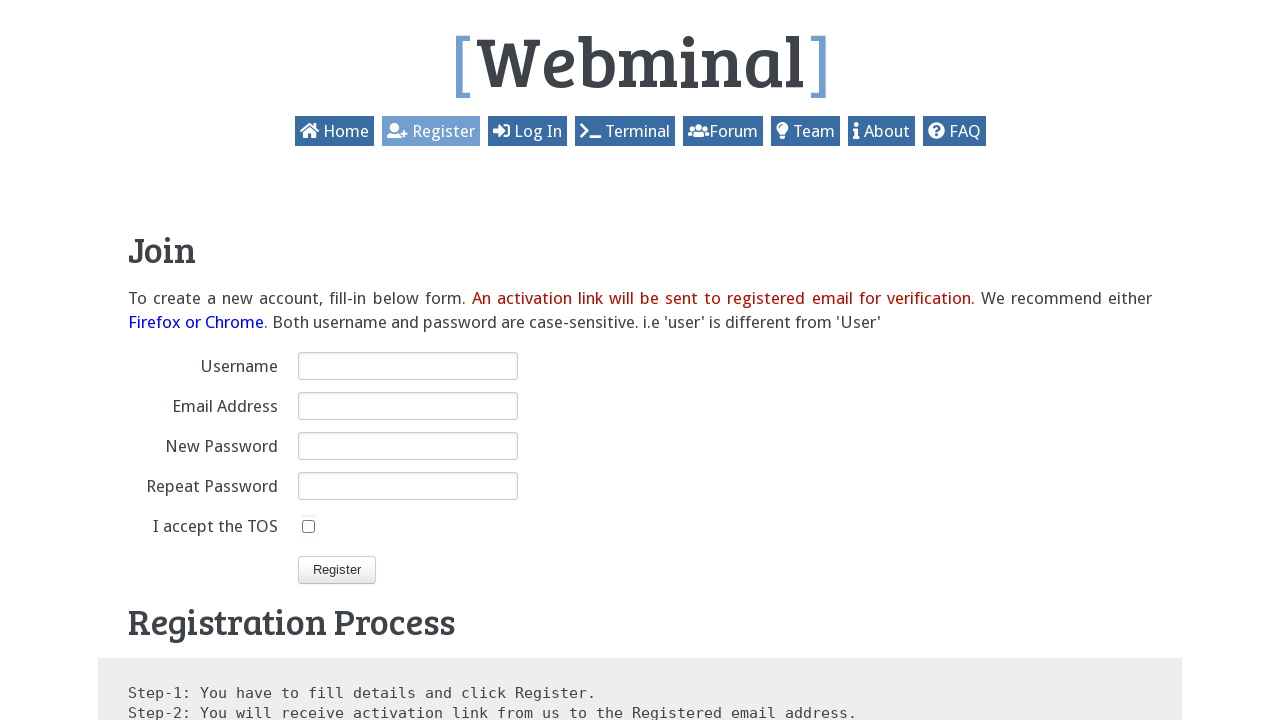